Tests browser navigation functionality by navigating between two job sites (dice.com and indeed.com), using back/forward navigation, and verifying page titles and URLs.

Starting URL: https://www.dice.com/

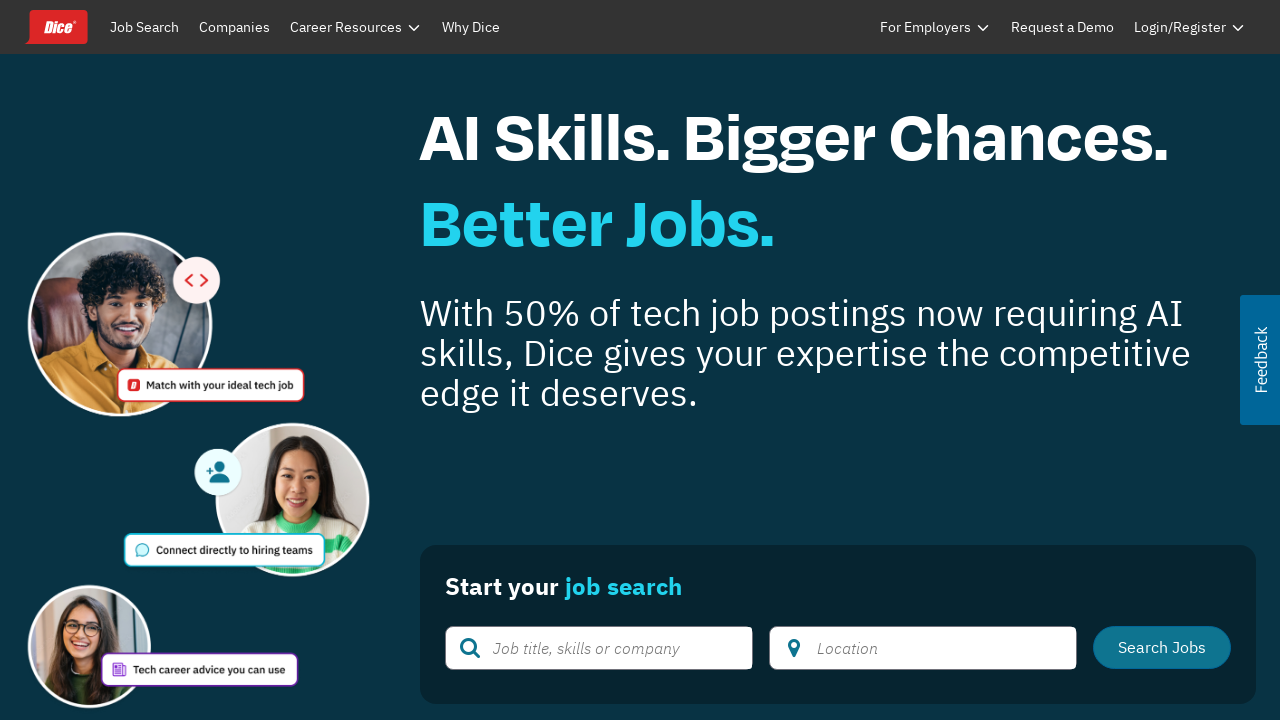

Navigated to indeed.com
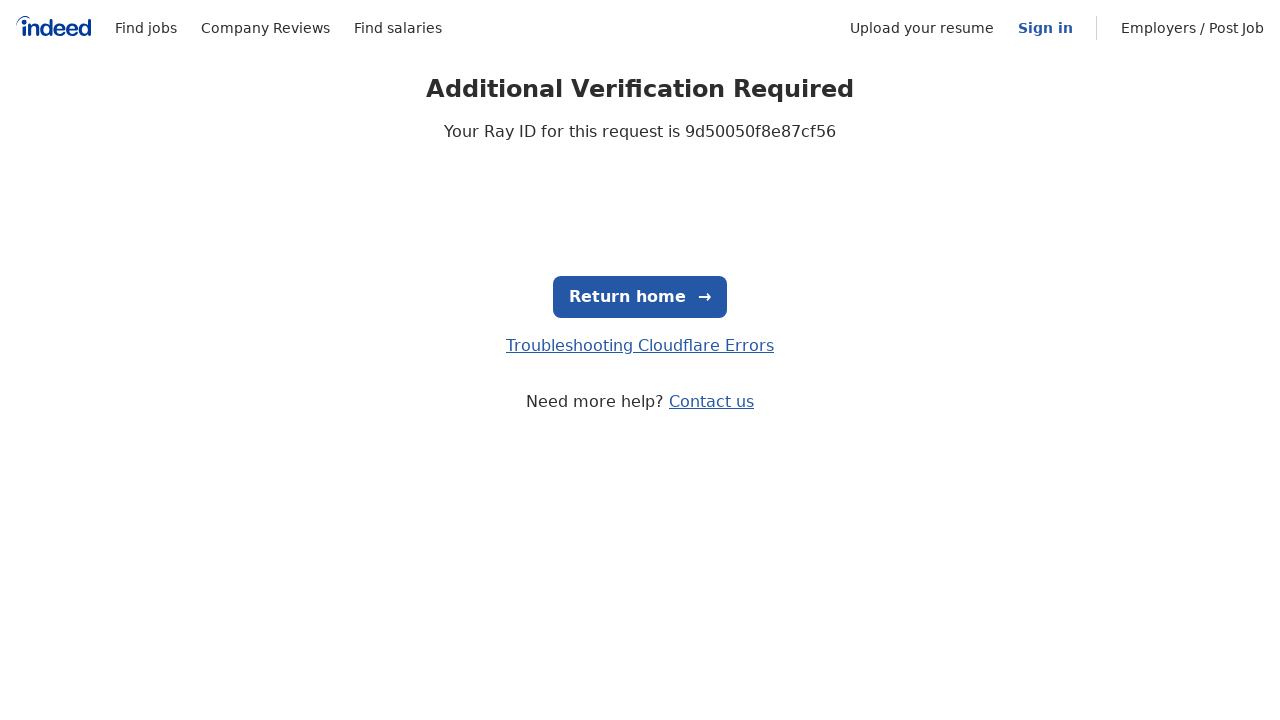

Navigated back to previous page (dice.com)
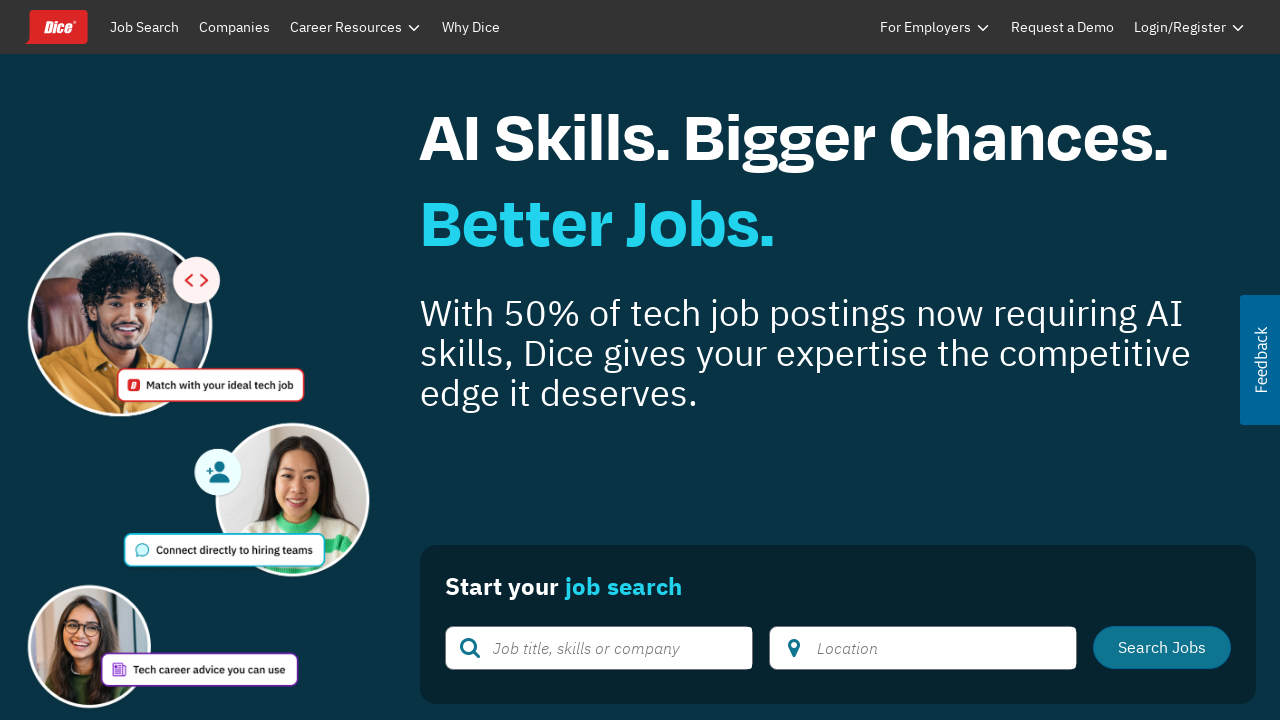

Retrieved page title after back navigation: Find Tech Jobs | Advance Your Tech Career | Job Search on Dice.com
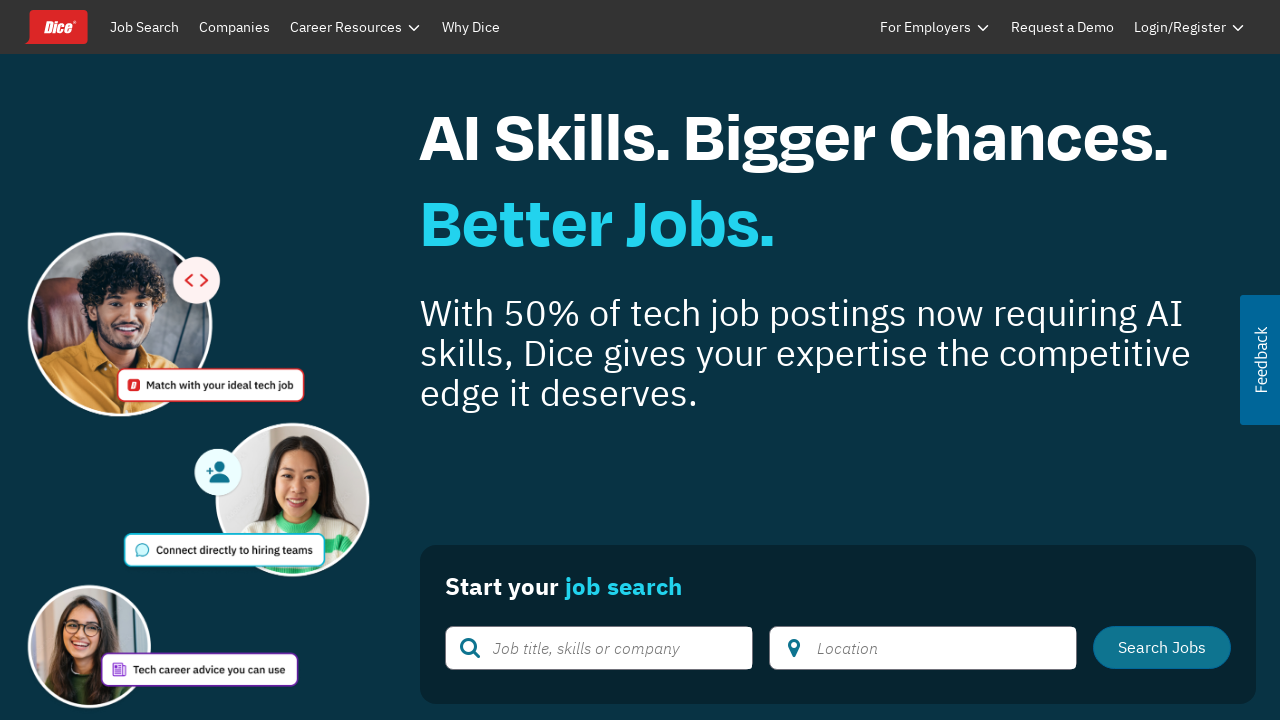

Navigated forward to indeed.com
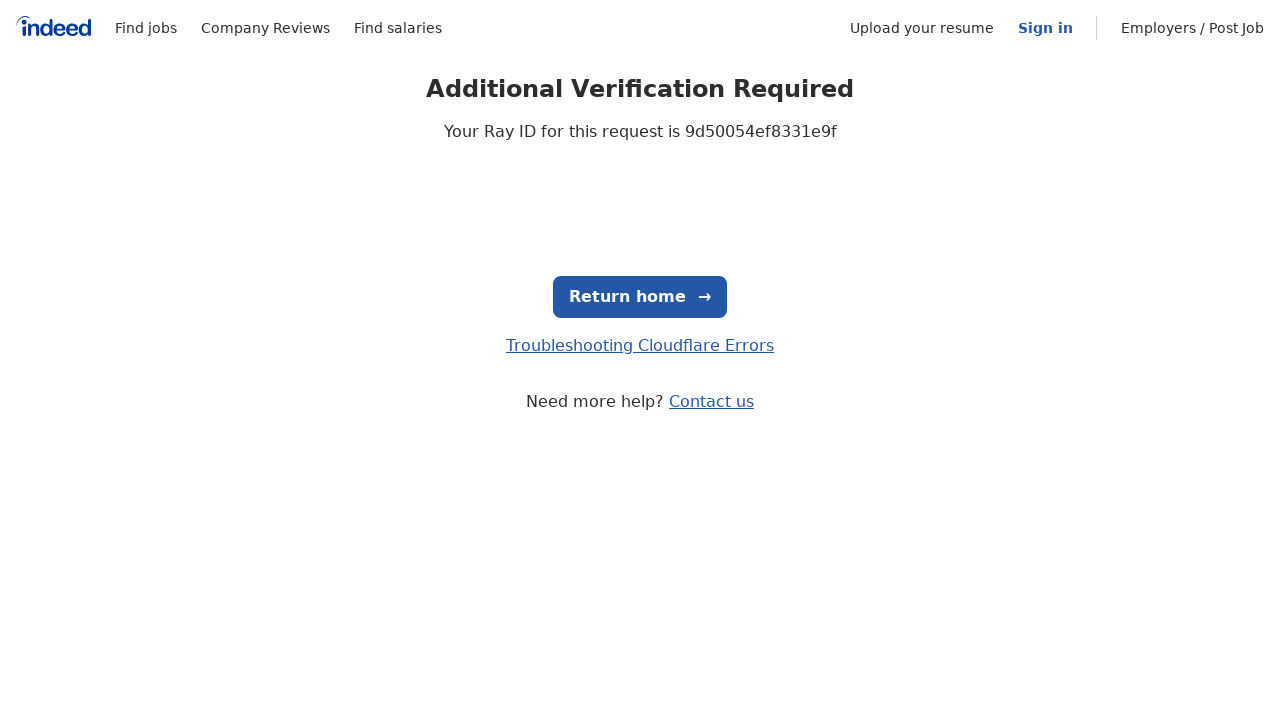

Retrieved page title after forward navigation: Just a moment...
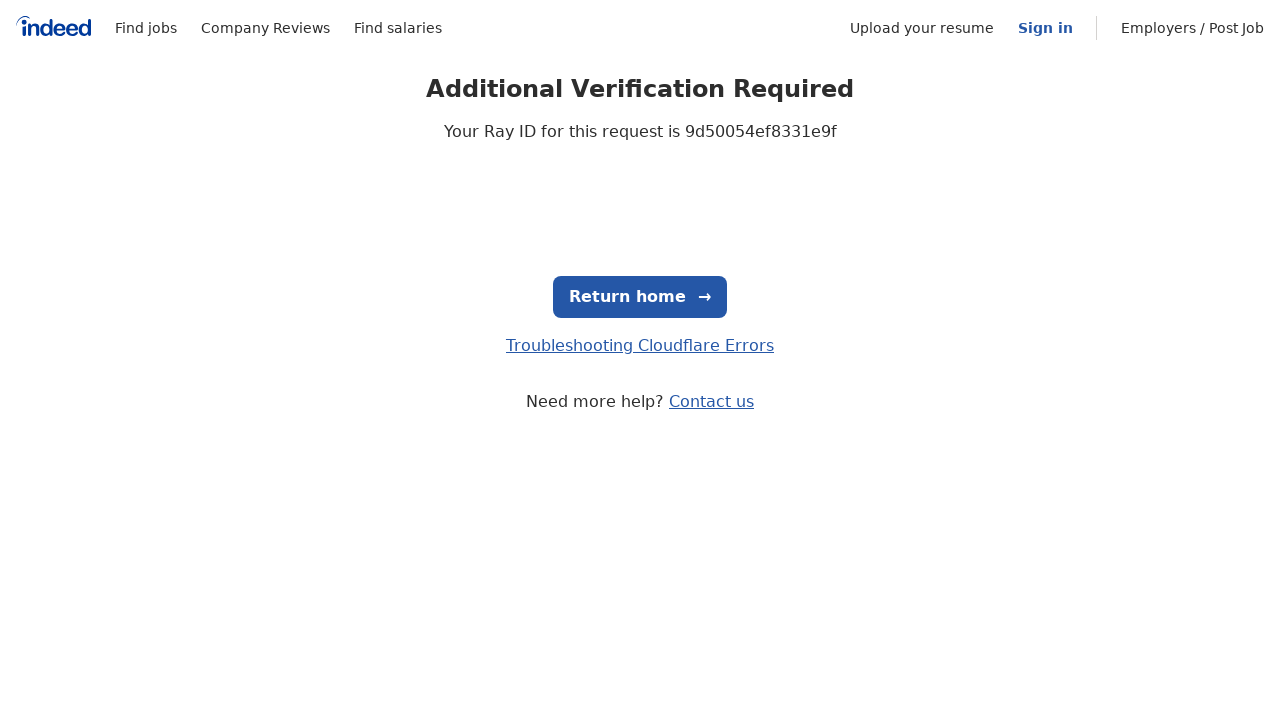

Retrieved current URL: https://www.indeed.com/
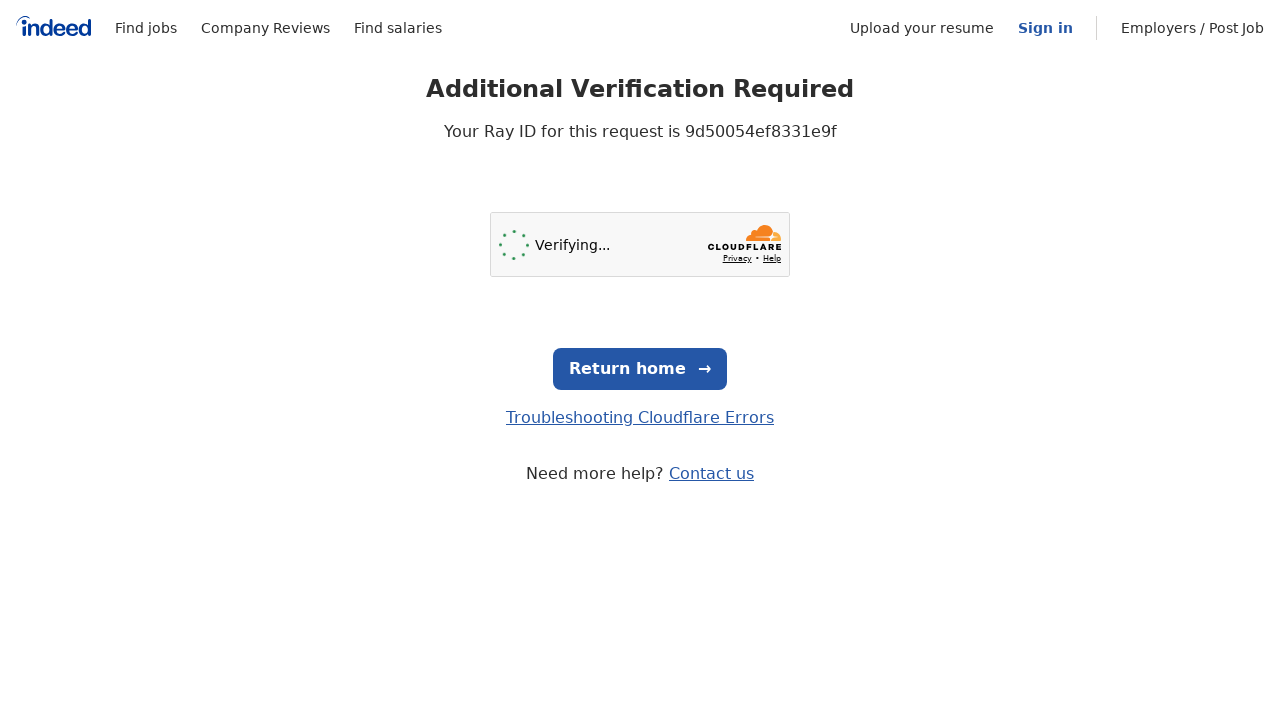

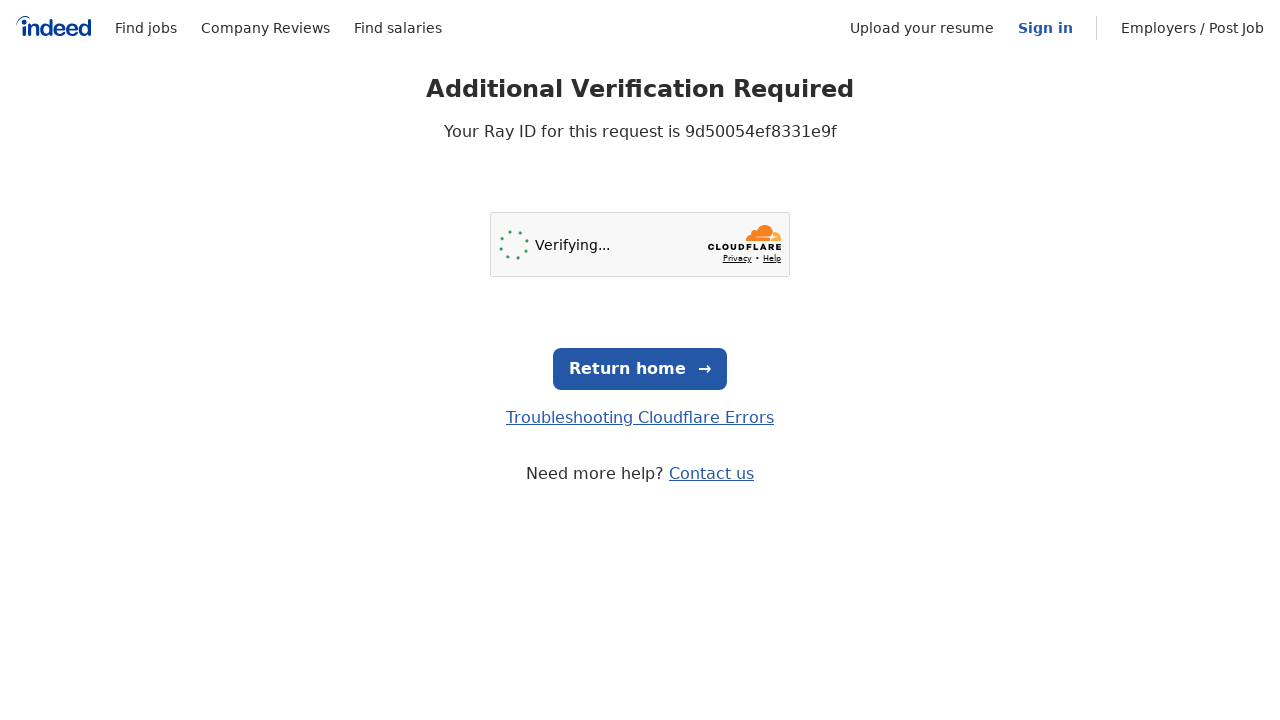